Tests the travel agency search functionality by entering a province name in the search field, waiting for results to load, and navigating through multiple pages of results using pagination.

Starting URL: https://www.agenciasdeviajes.ar/#buscador

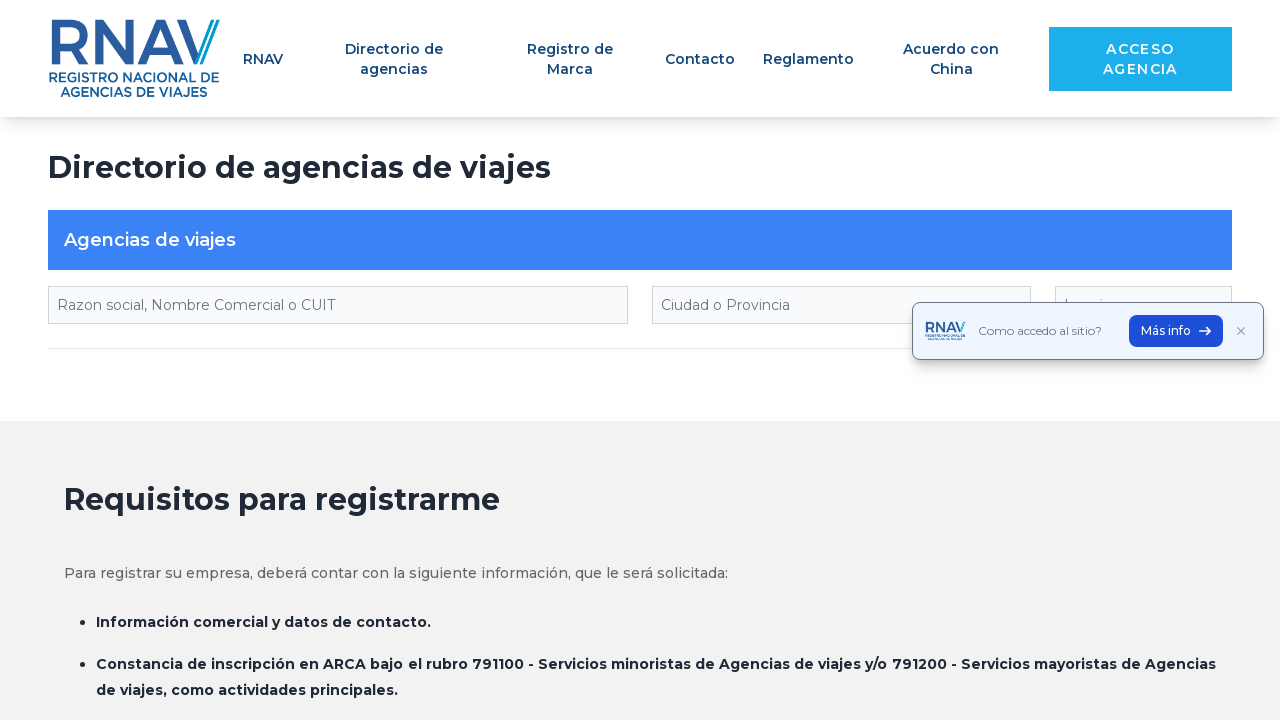

Search input field loaded
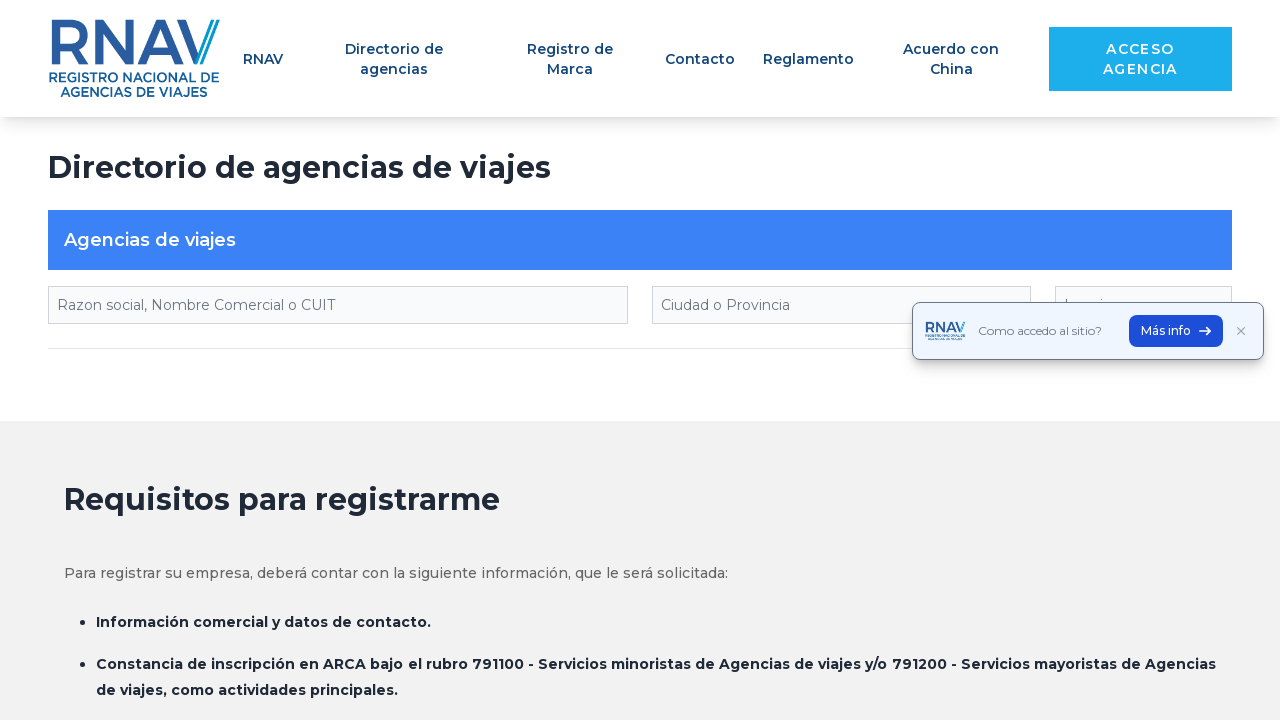

Entered 'Córdoba' in the search field on input[placeholder*='Ciudad o Provincia']
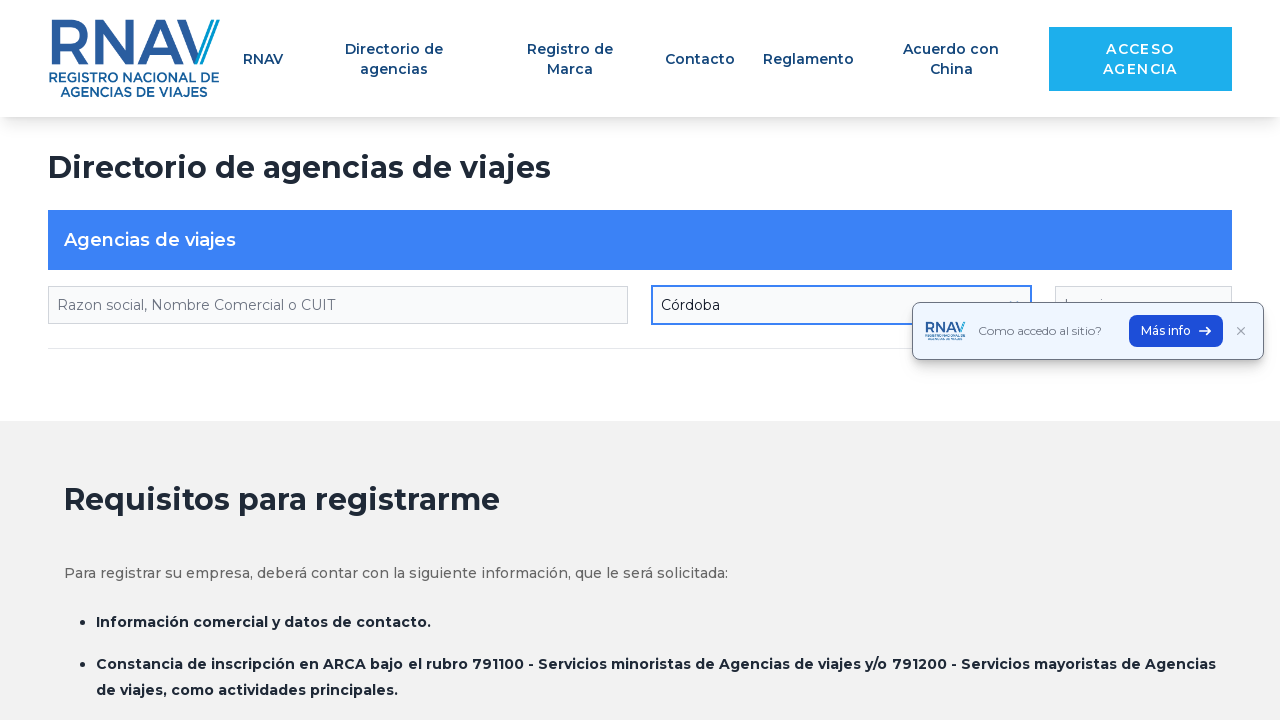

Waited for search results to load
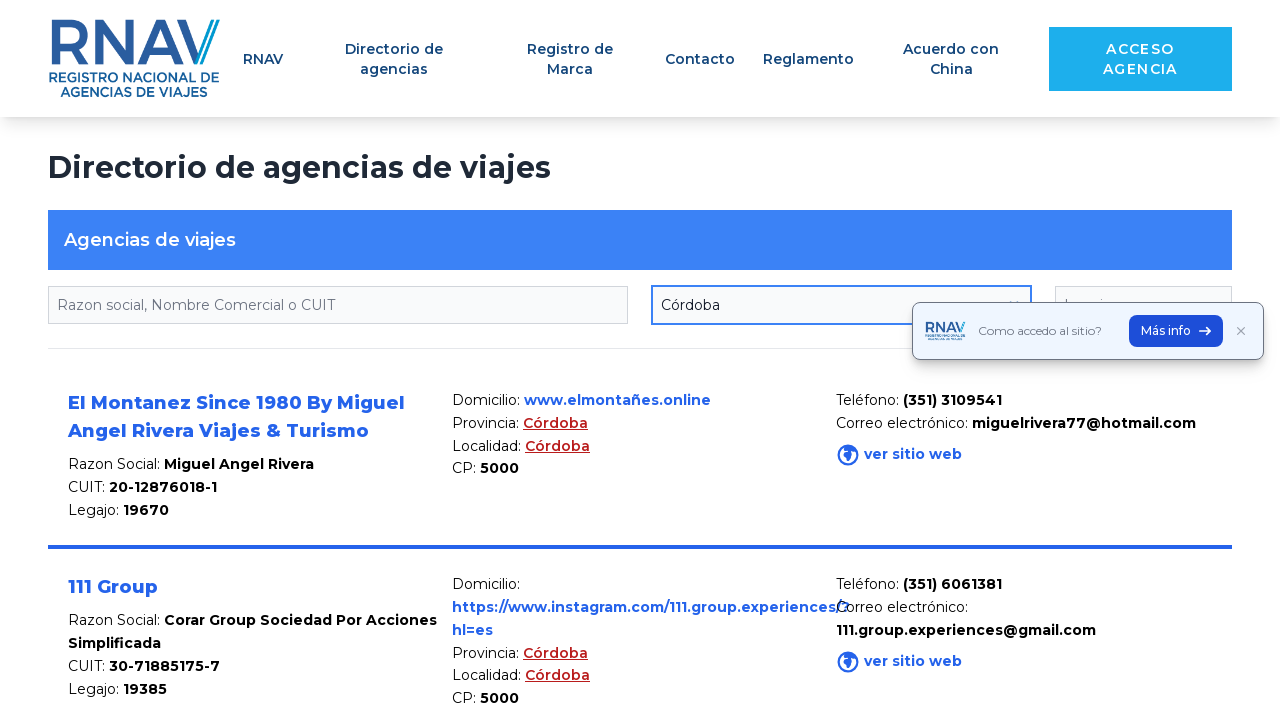

Agency results displayed
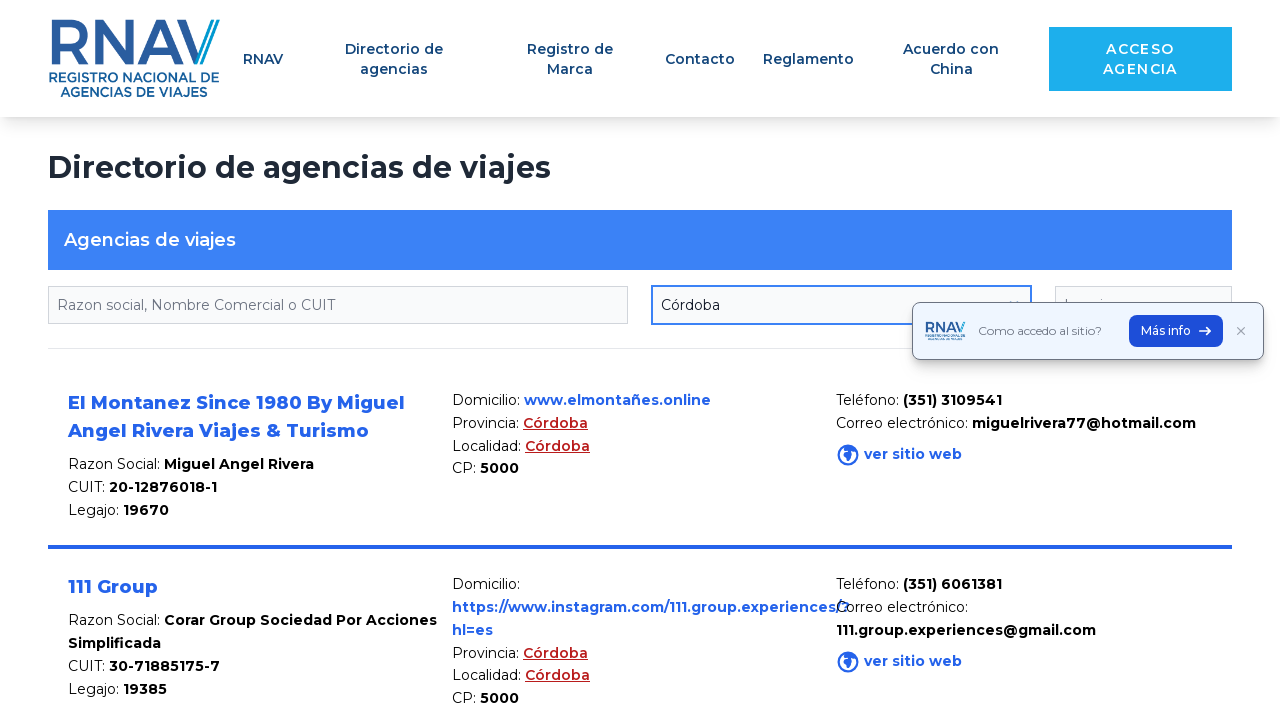

Closed modal if present
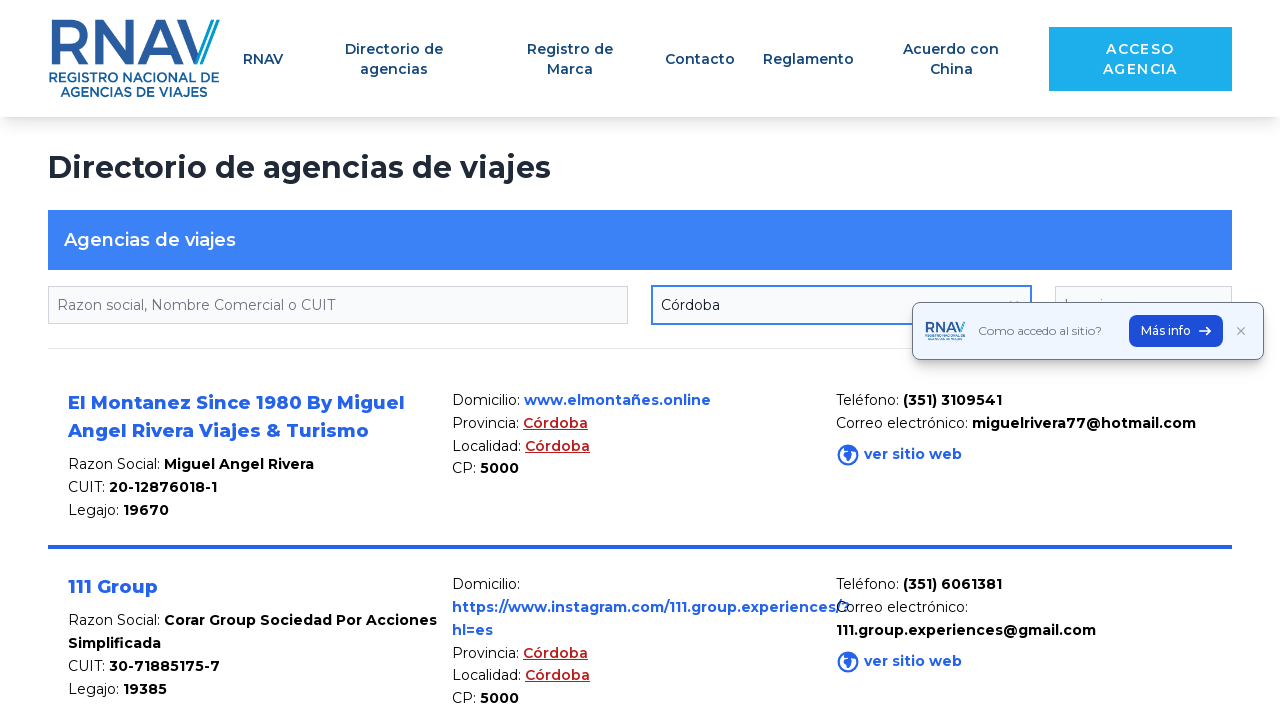

Waited for modal closure
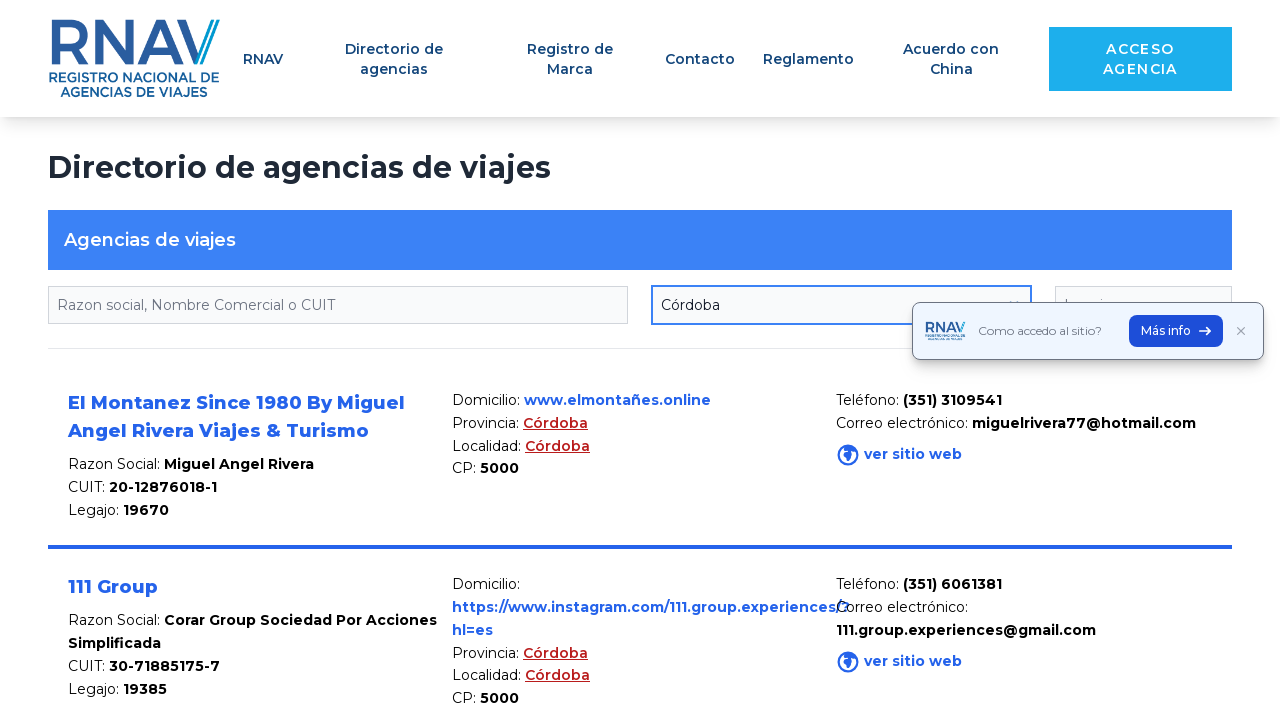

Scrolled next page button into view
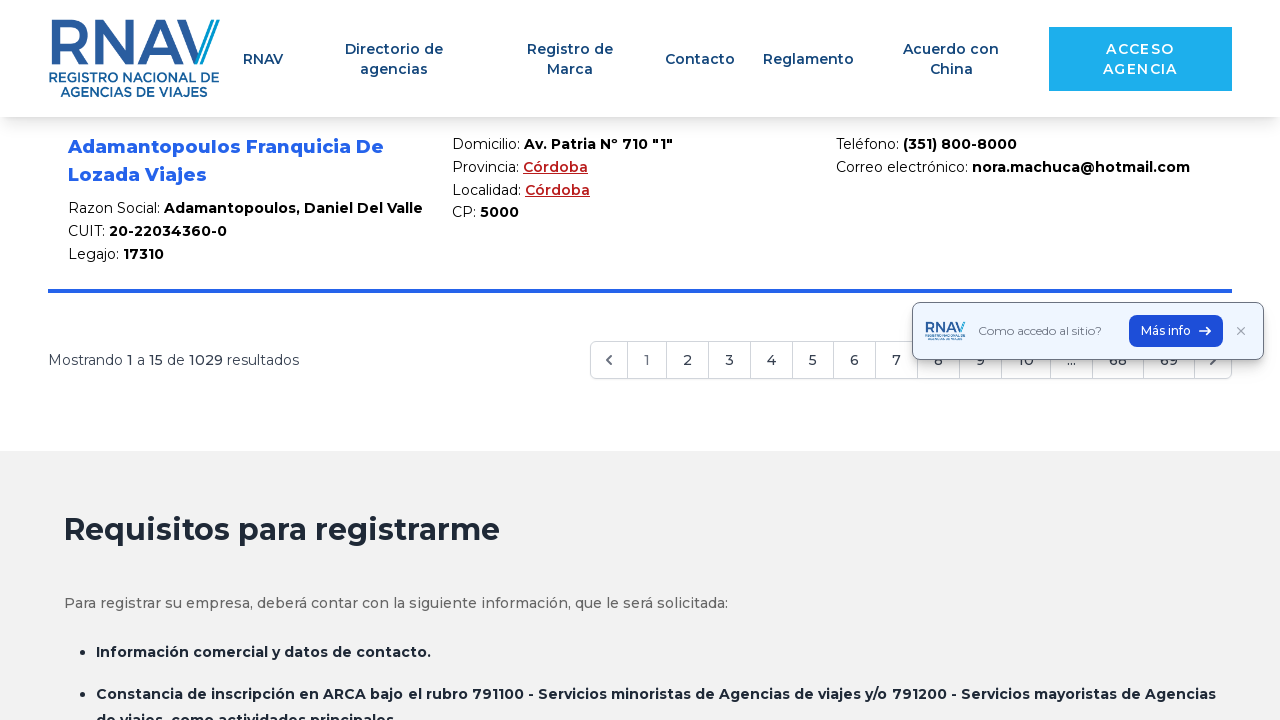

Clicked next page button for pagination at (1213, 360) on button[dusk='nextPage.after']
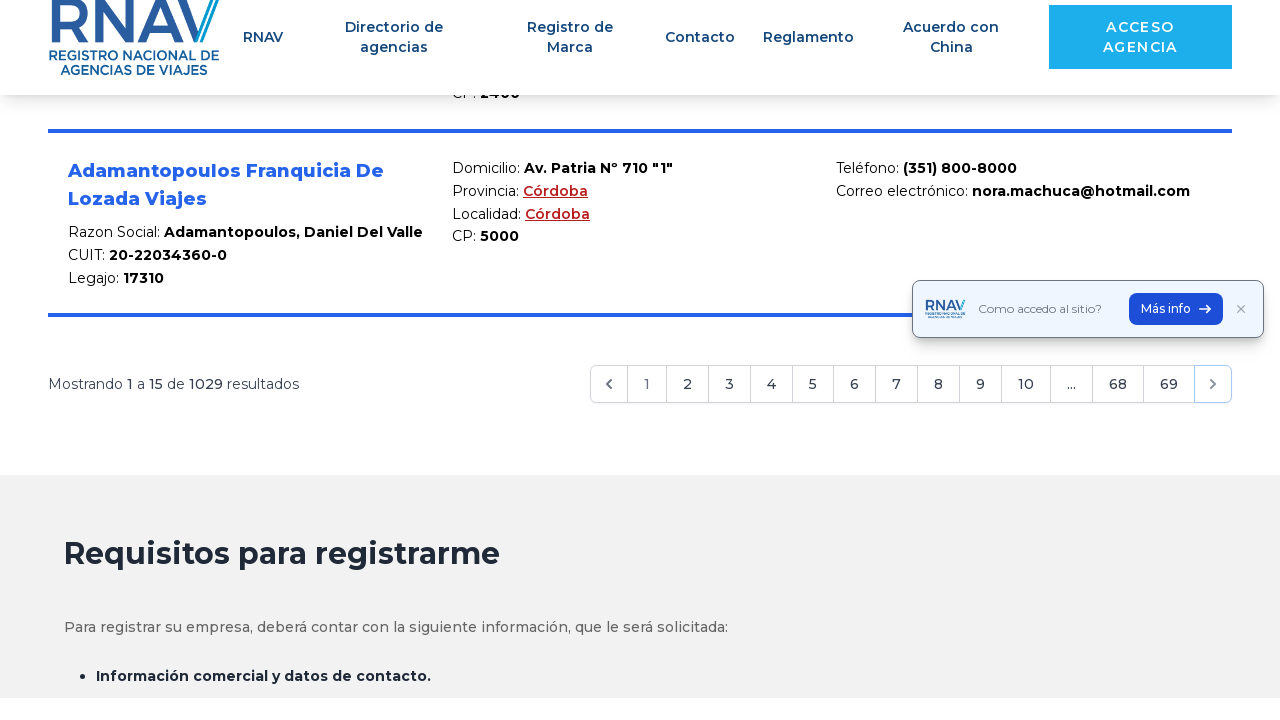

Waited for next page results to load
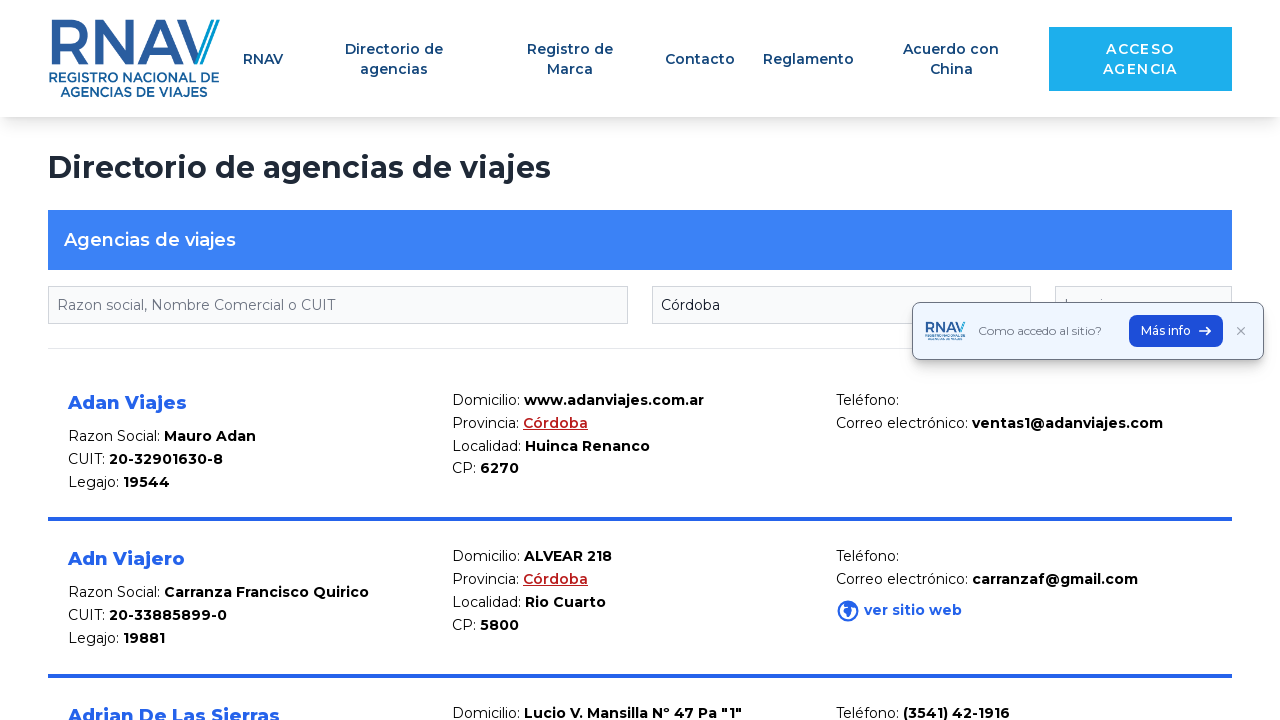

Verified agency results still displayed on next page
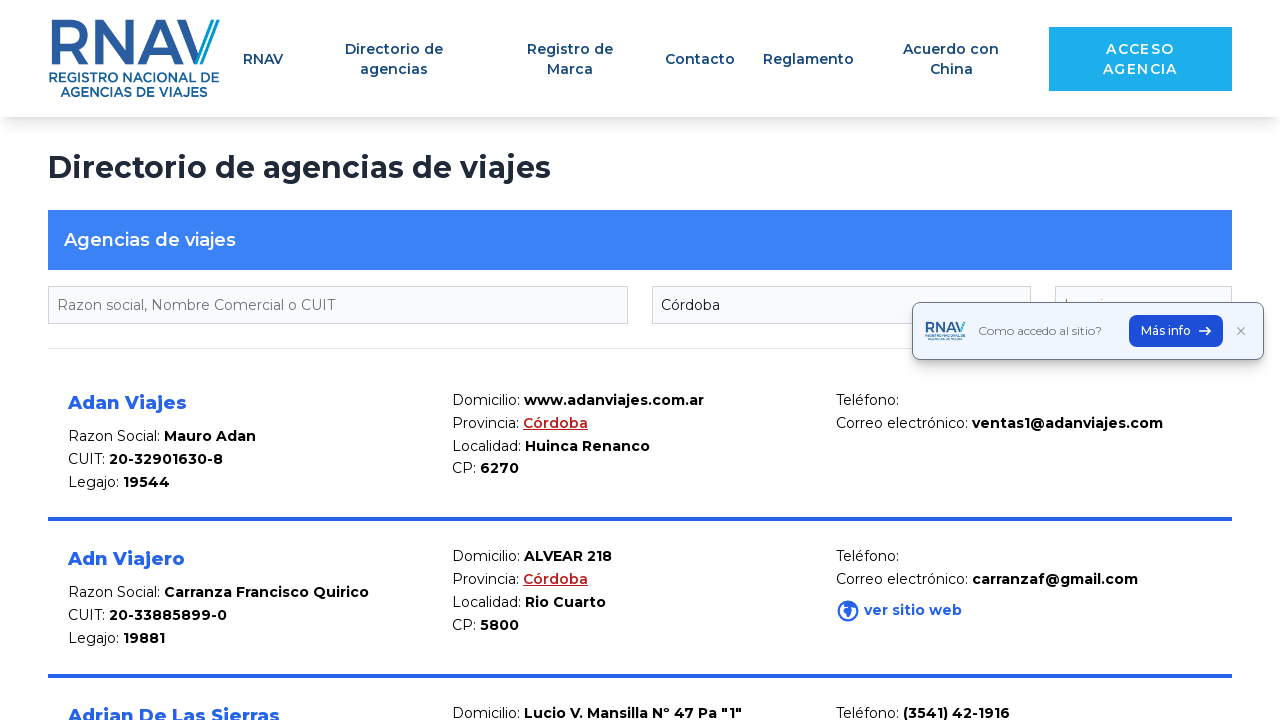

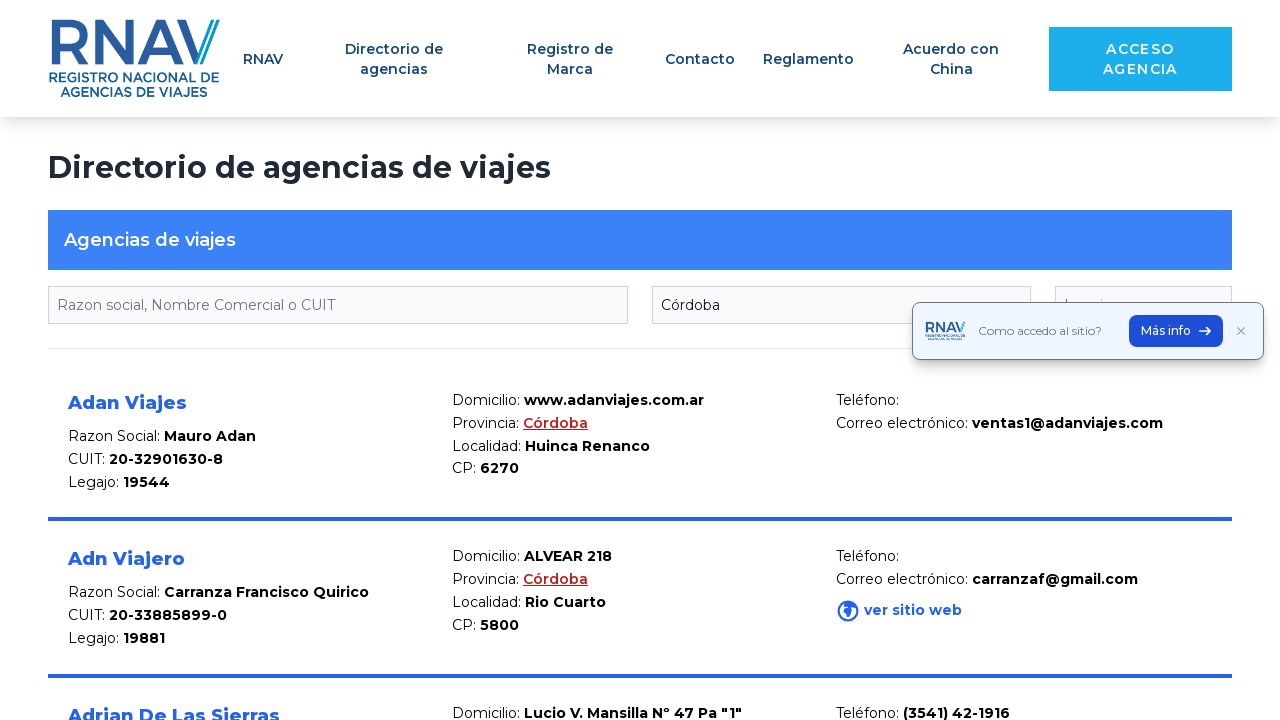